Tests a registration form by filling in first name, last name, and email fields, submitting the form, and verifying that a success message is displayed.

Starting URL: http://suninjuly.github.io/registration1.html

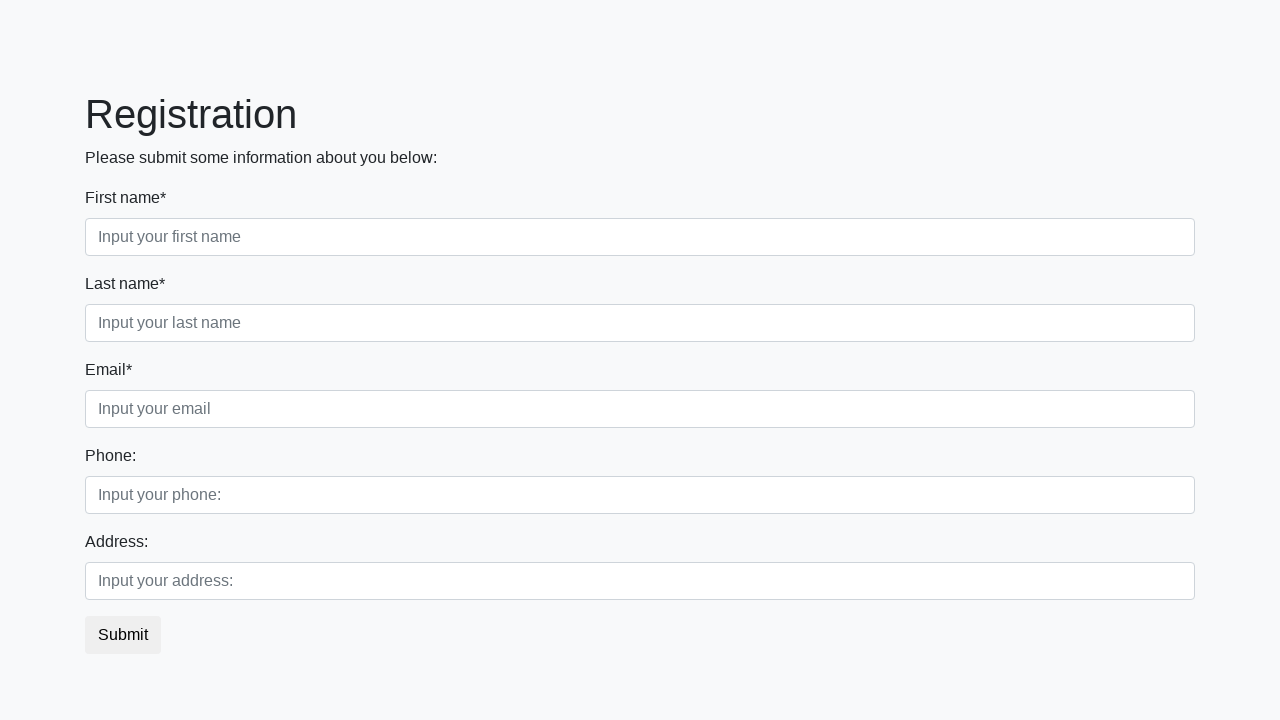

Filled first name field with 'Michael' on //*[contains(@placeholder, 'Input your first name')]
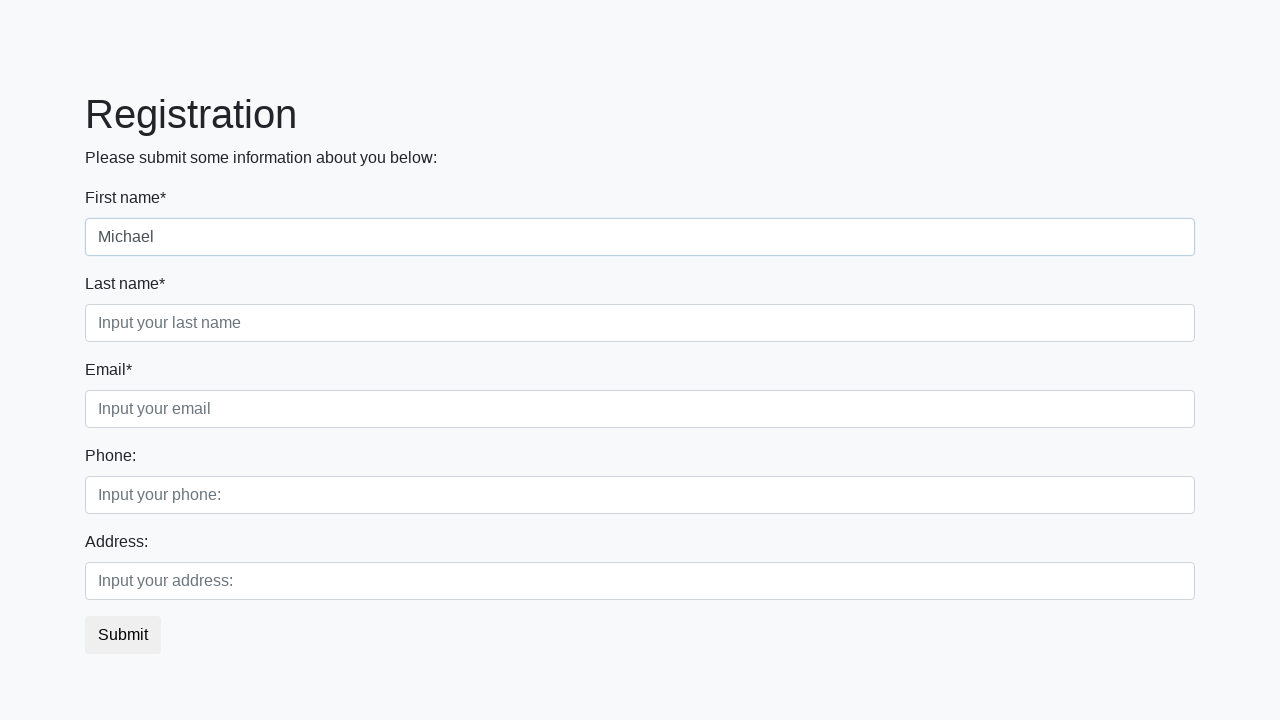

Filled last name field with 'Thompson' on //*[contains(@placeholder, 'Input your last name')]
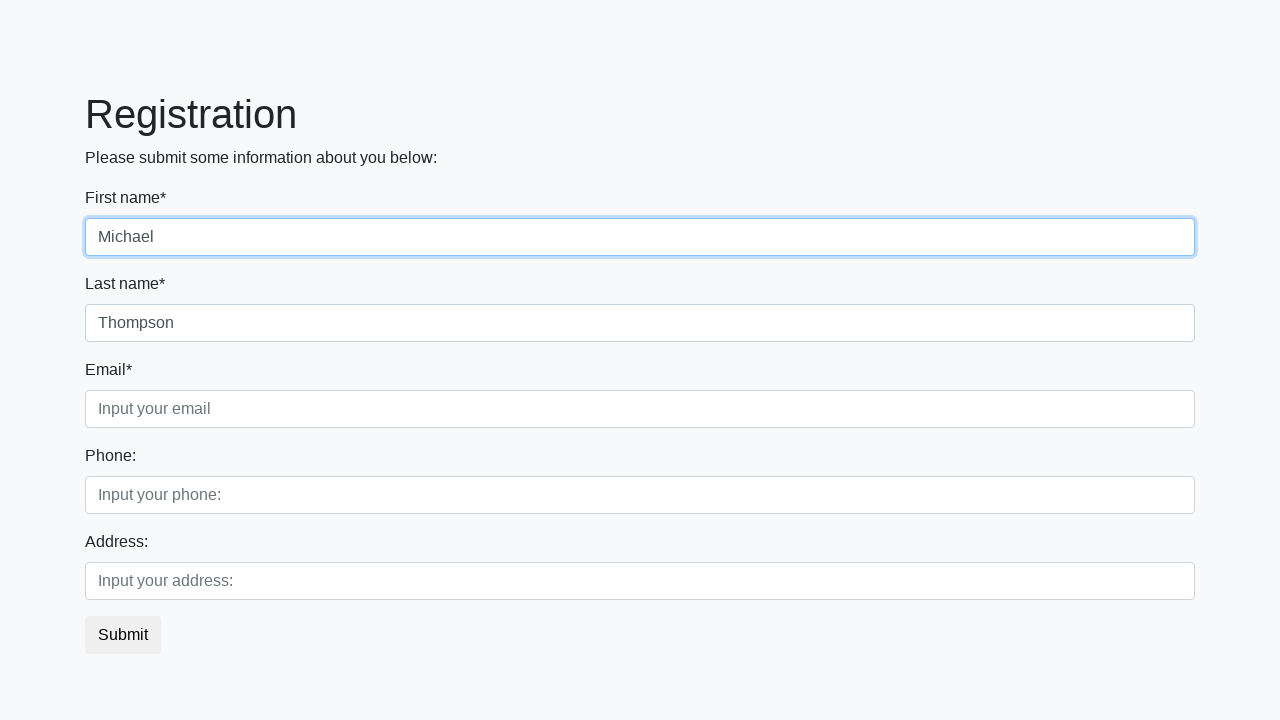

Filled email field with 'michael.thompson@testmail.org' on //*[contains(@placeholder, 'Input your email')]
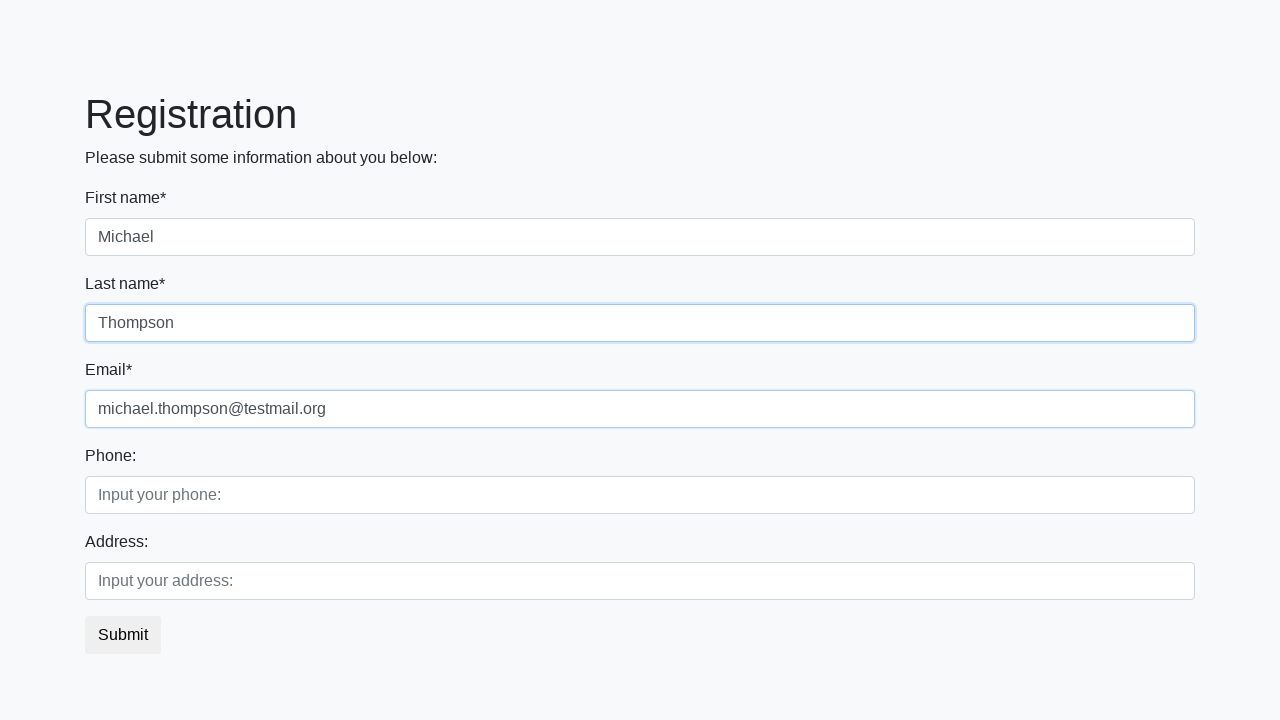

Clicked submit button to register at (123, 635) on button.btn
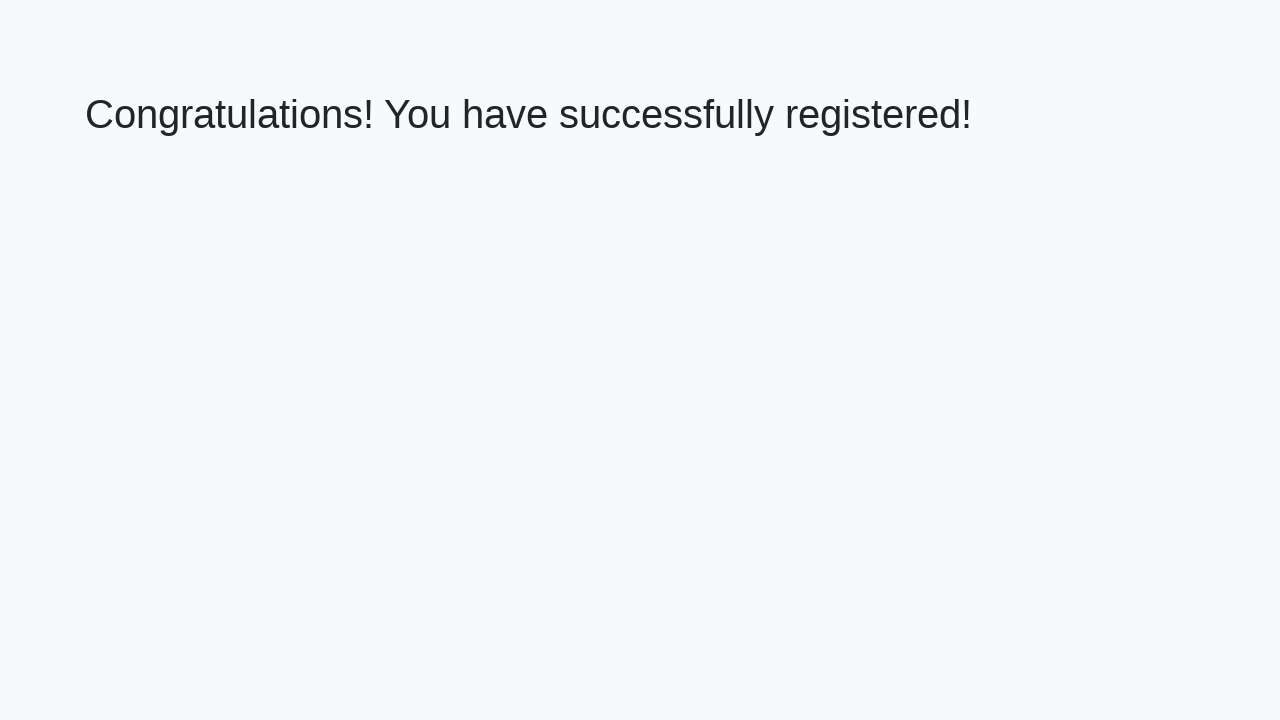

Success message heading loaded
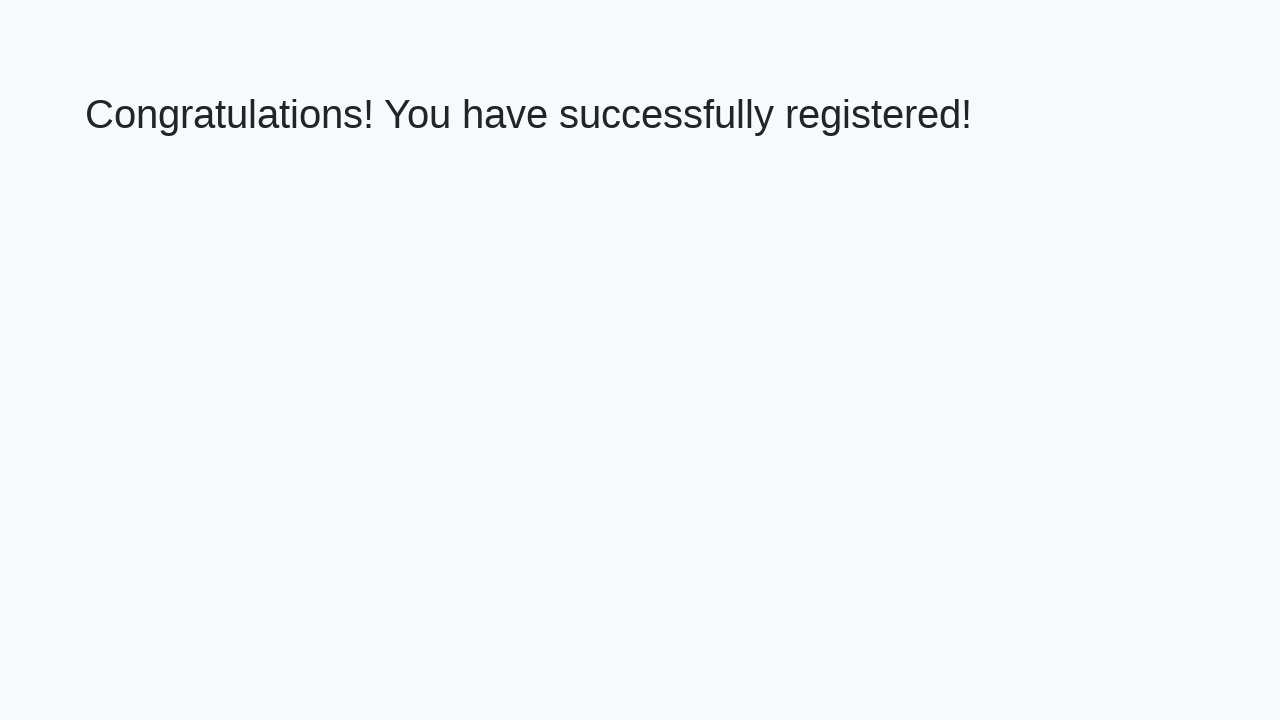

Retrieved success message text
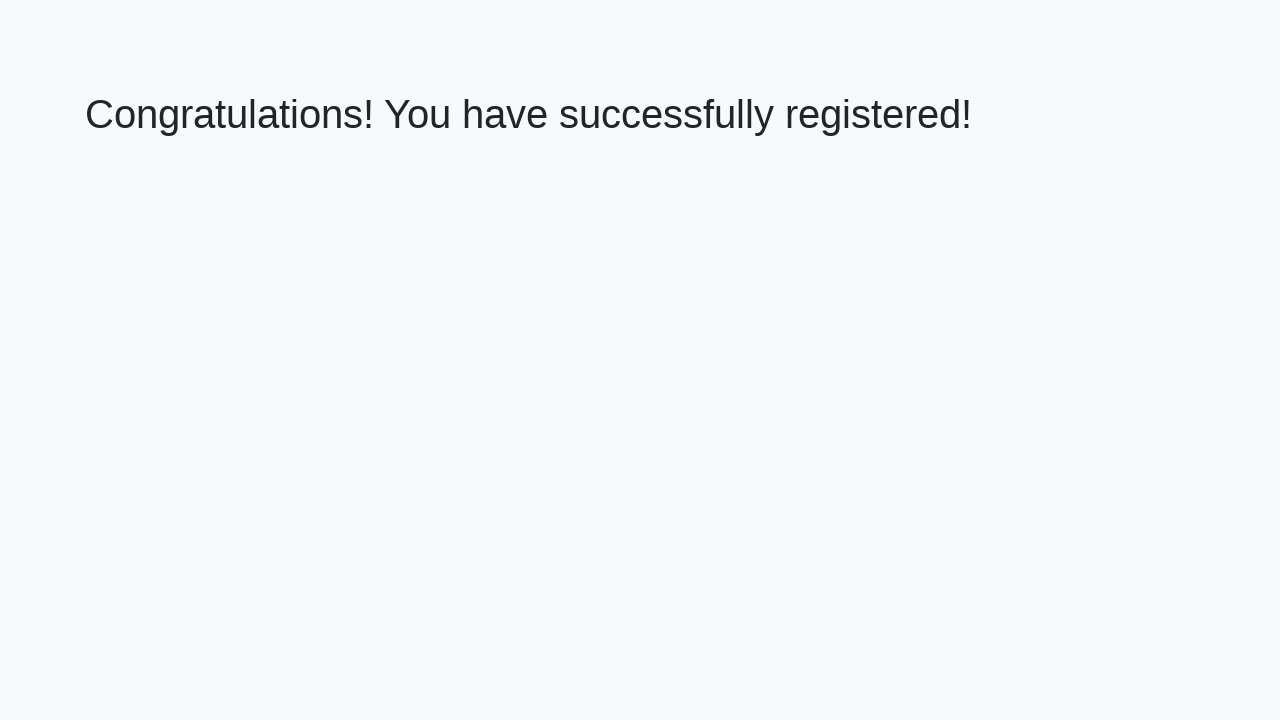

Verified success message: 'Congratulations! You have successfully registered!'
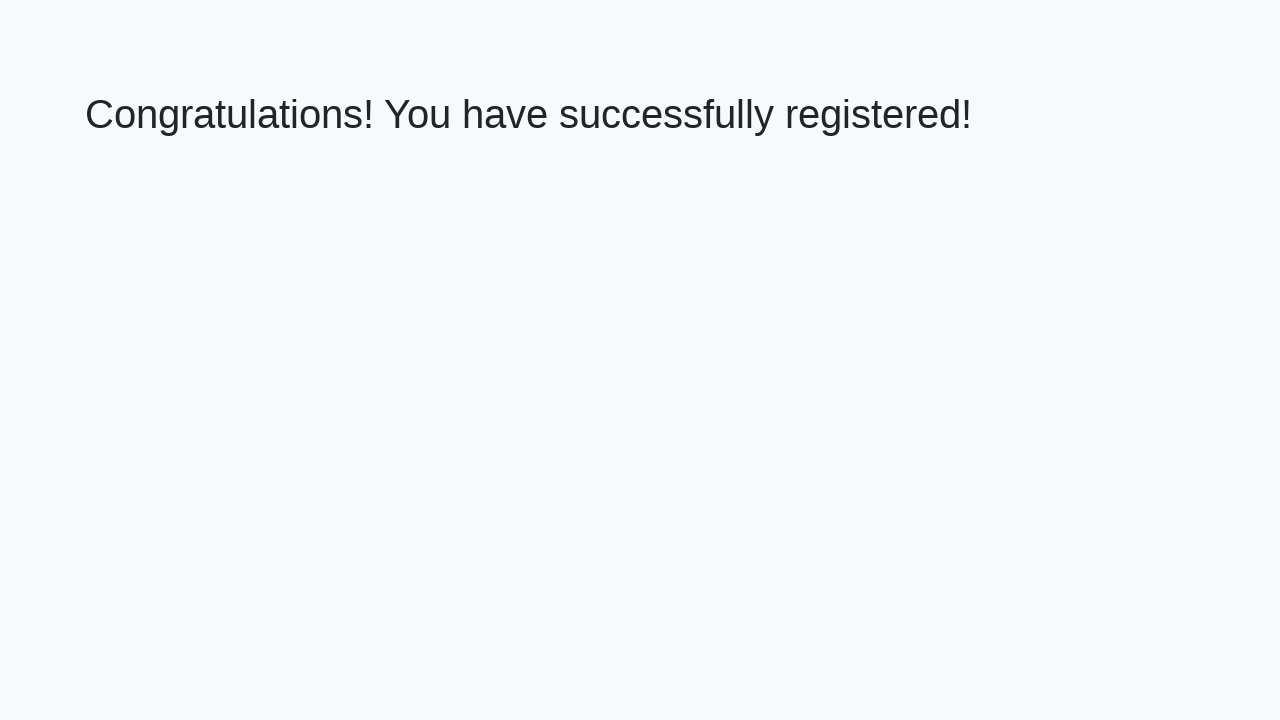

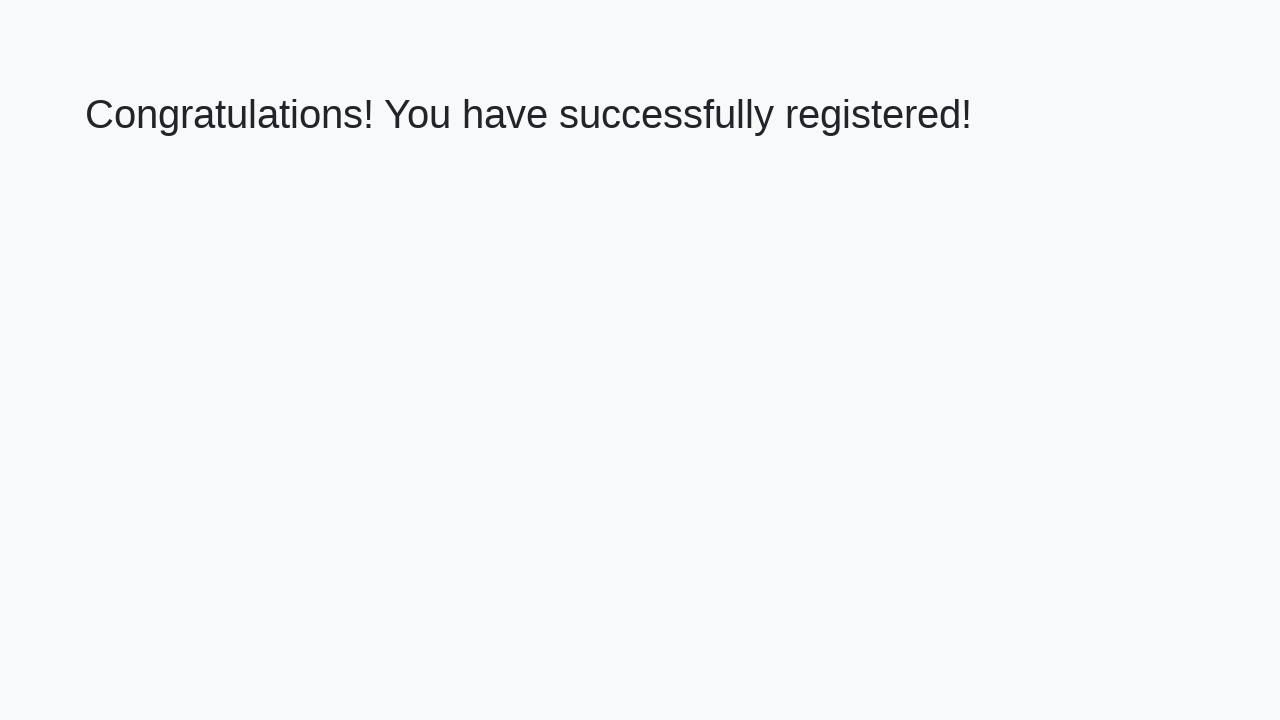